Tests IndexedDB support by adding a task to a to-do list application and verifying it persists

Starting URL: https://mdn.github.io/dom-examples/to-do-notifications/

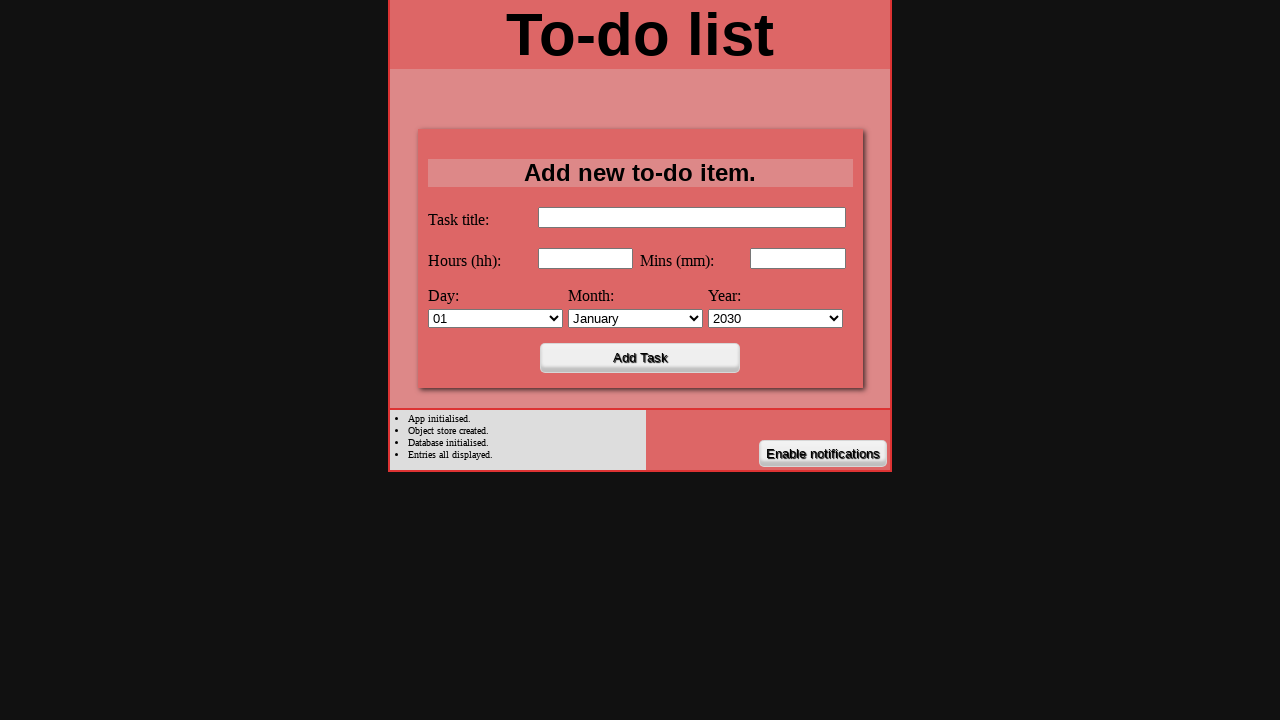

Filled task title field with 'Pet the cat' on internal:label="Task title"i
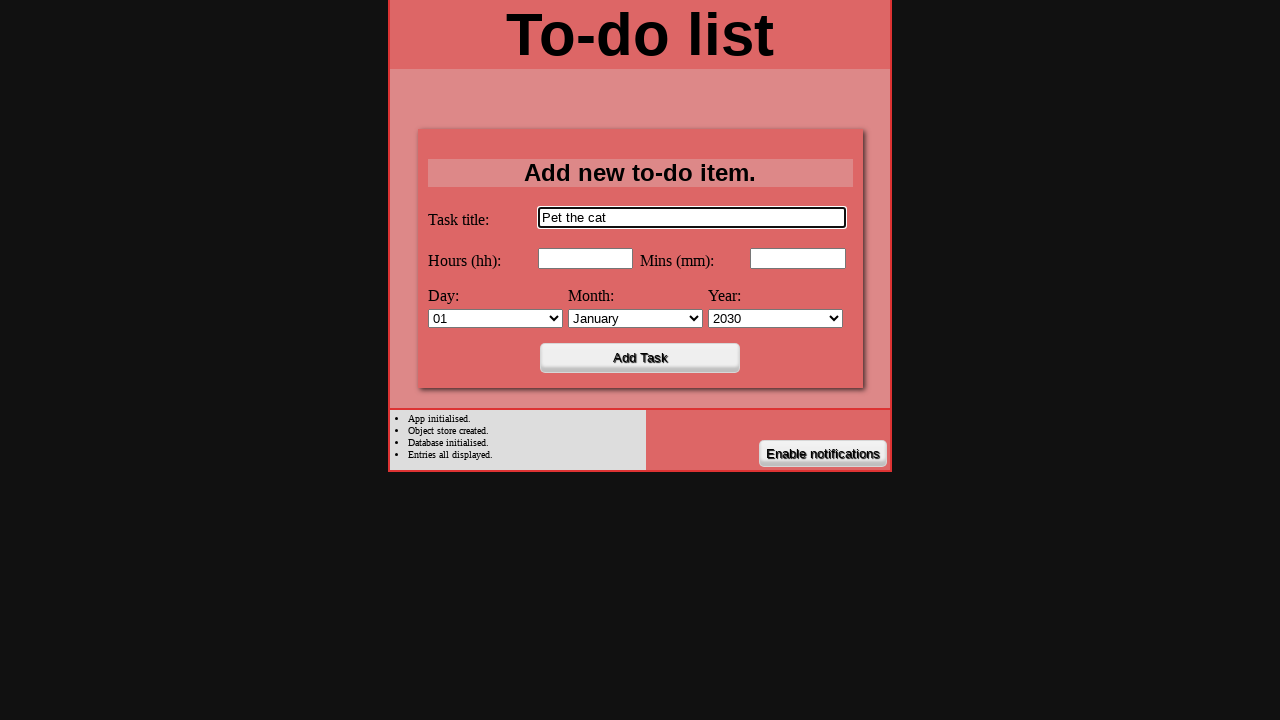

Filled hours field with '1' on internal:label="Hours"i
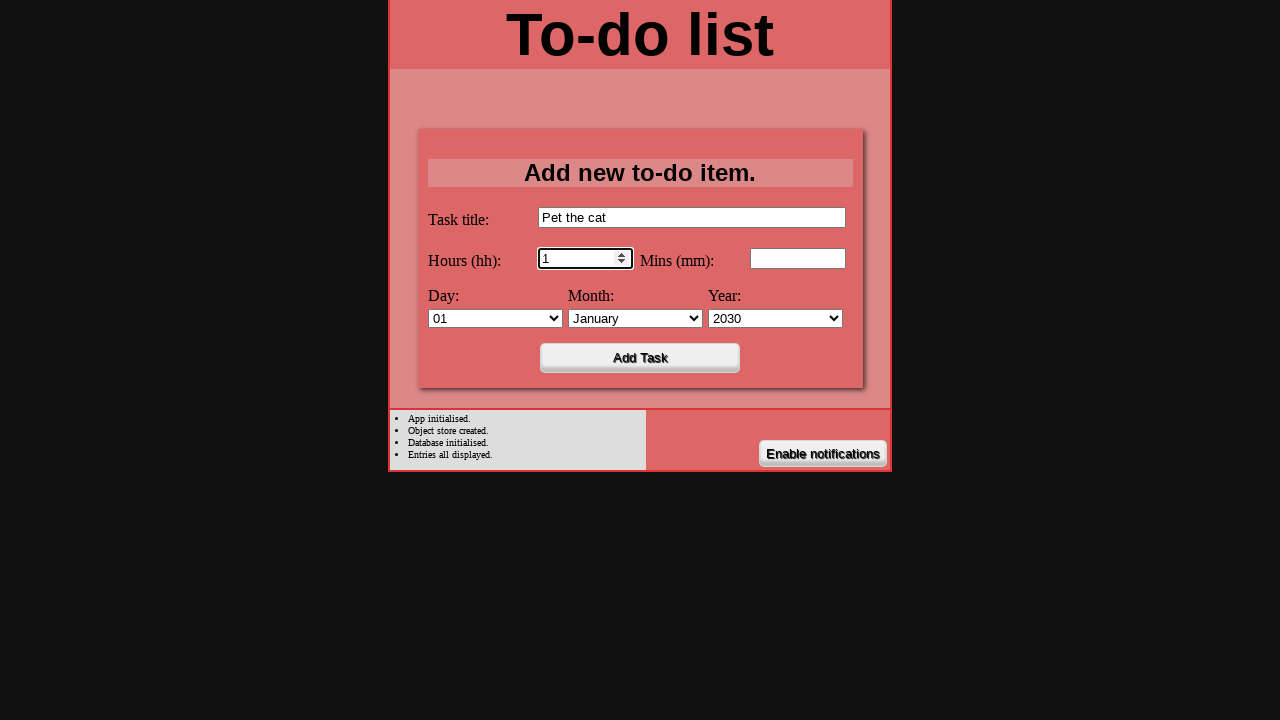

Filled minutes field with '1' on internal:label="Mins"i
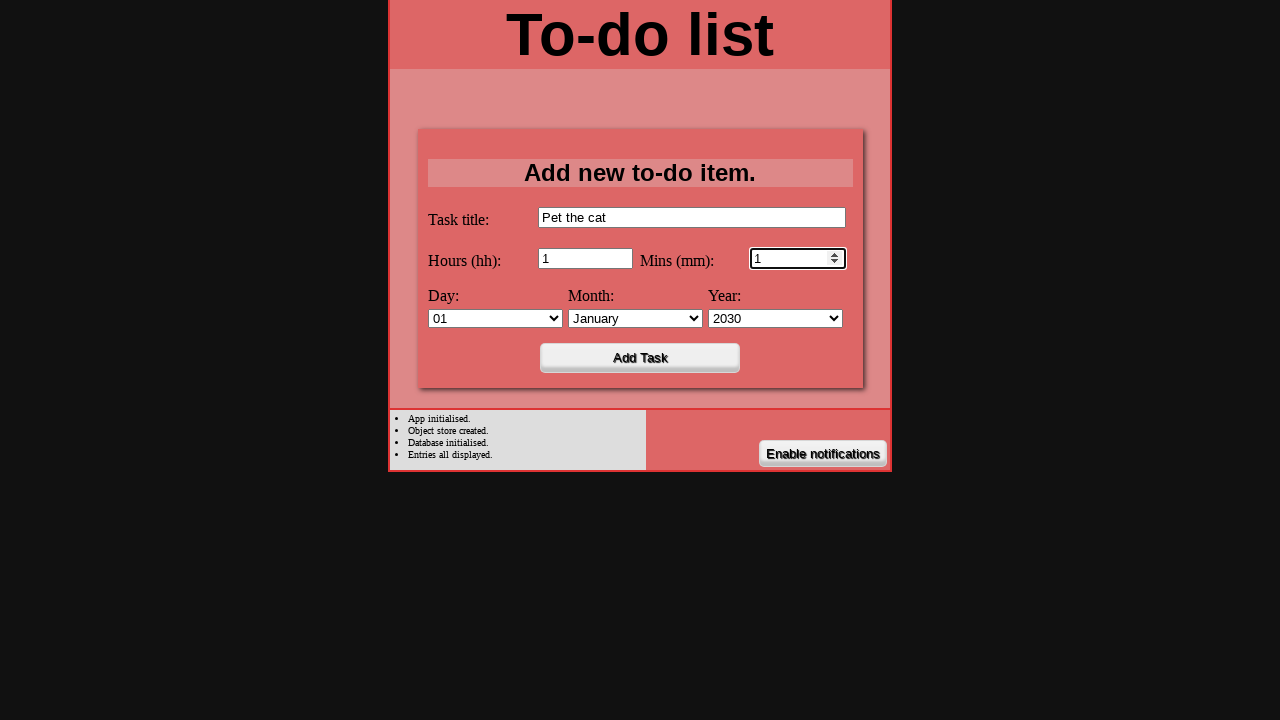

Clicked 'Add Task' button to add the task at (640, 358) on internal:text="Add Task"i
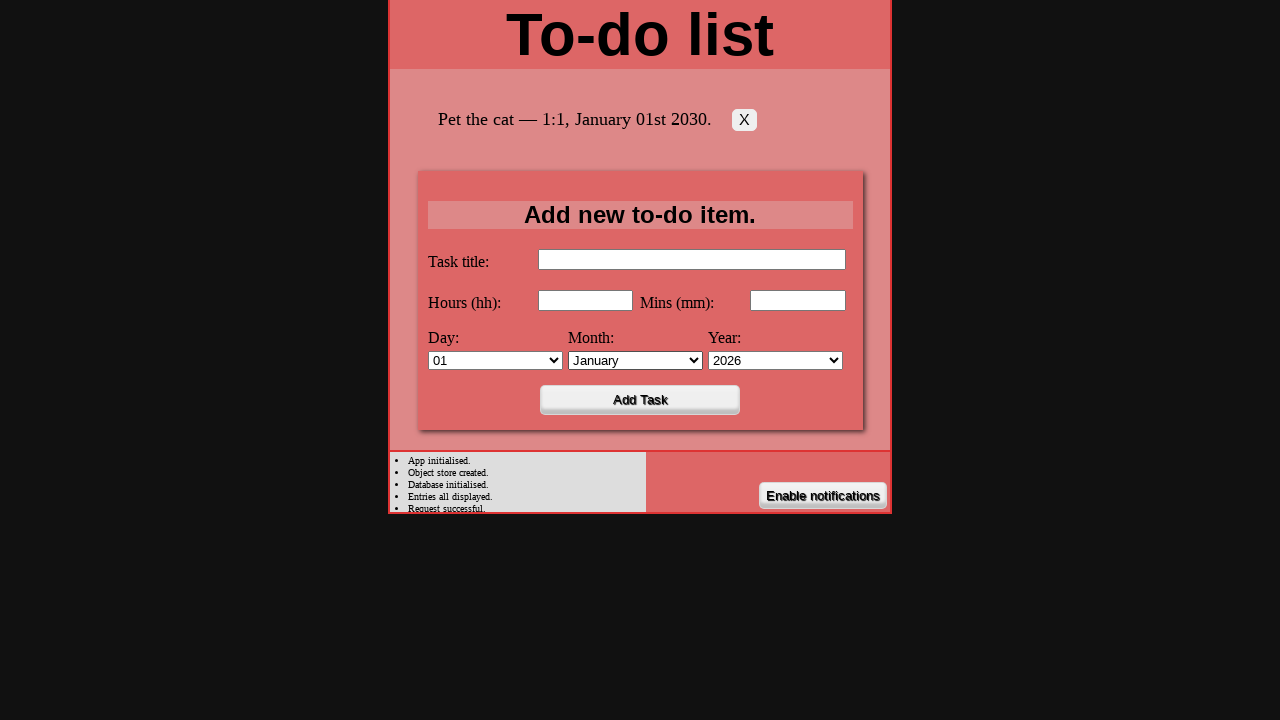

Task list loaded and task was added to IndexedDB
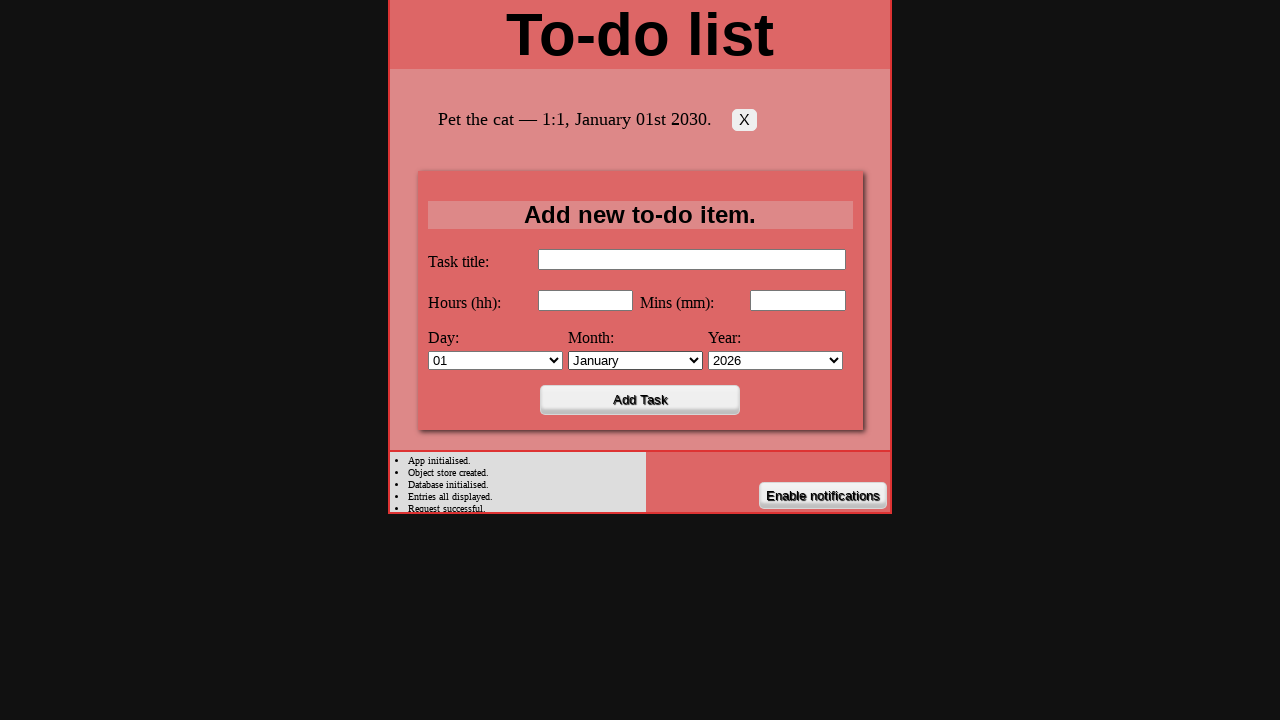

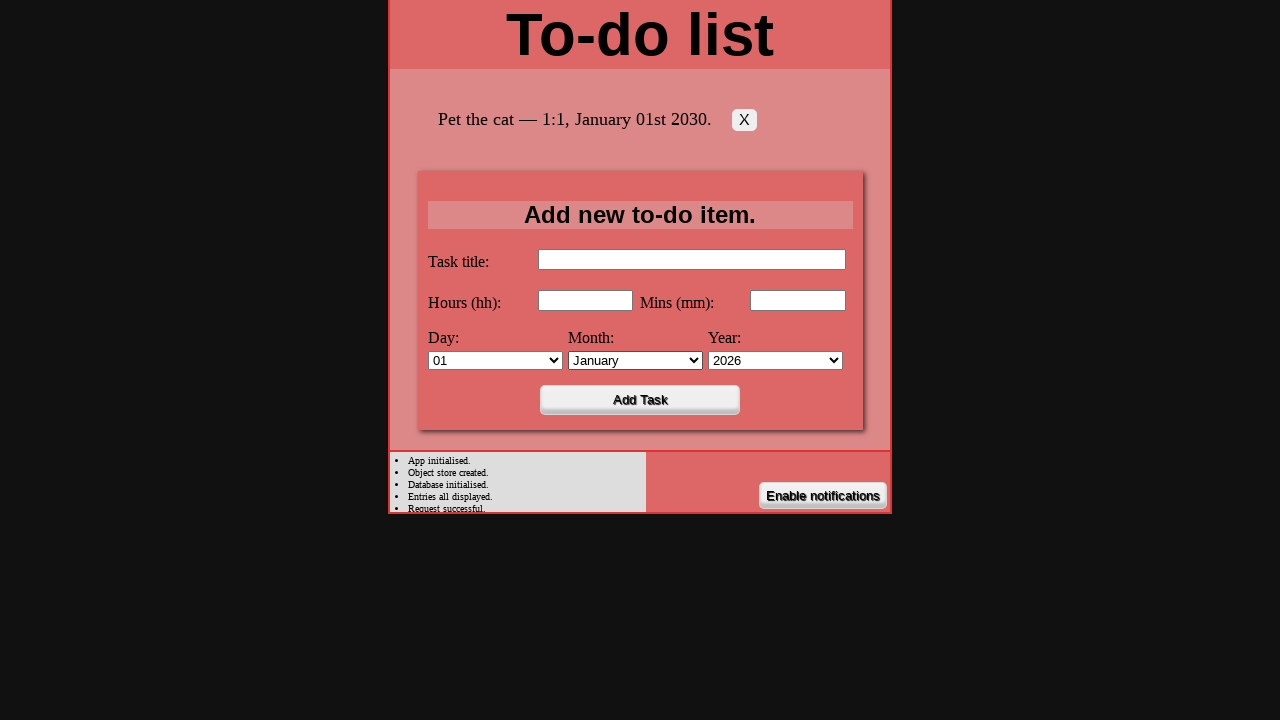